Tests scrolling functionality and table data verification by scrolling the page and a table element, then summing values in a column to verify against a displayed total

Starting URL: https://rahulshettyacademy.com/AutomationPractice/

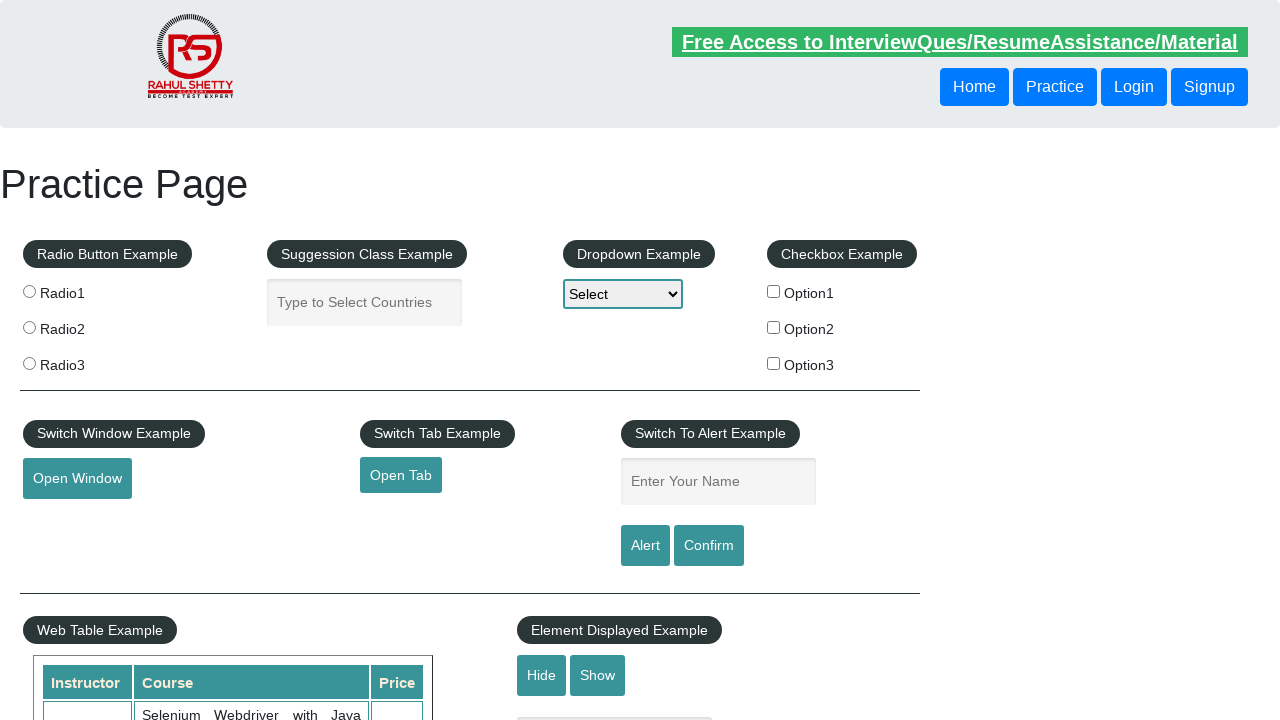

Scrolled down the page by 500 pixels
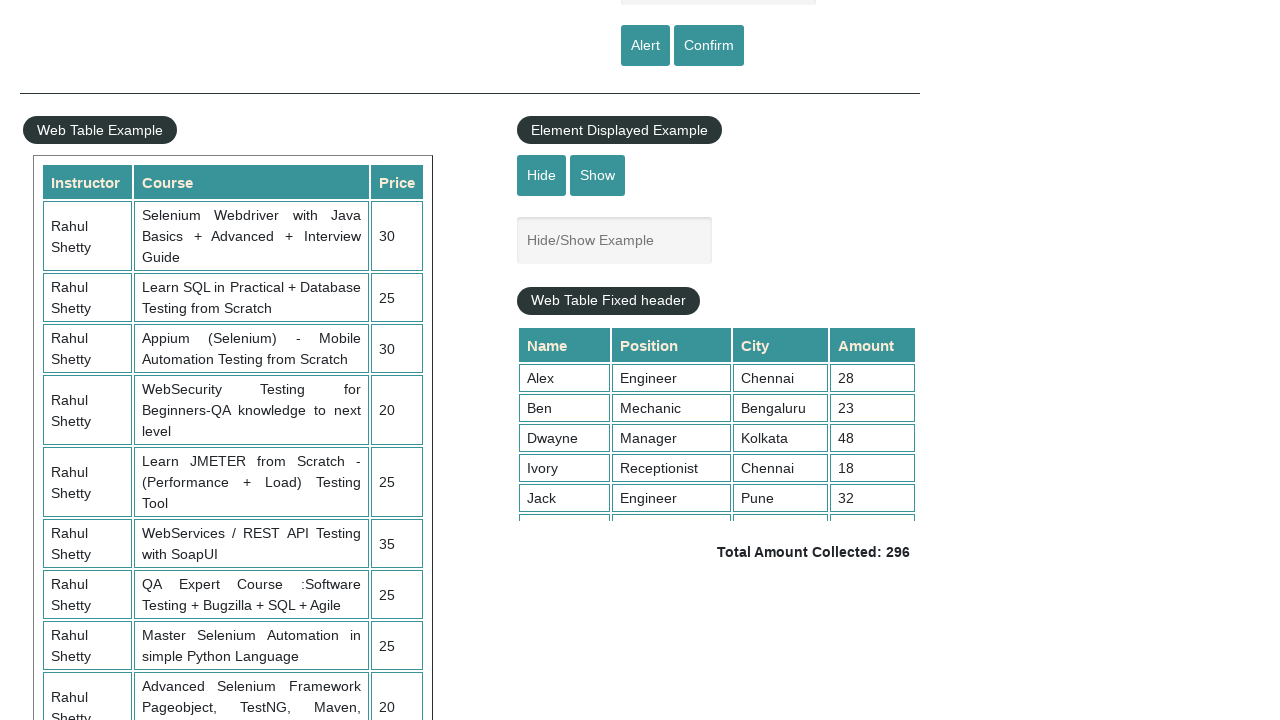

Waited 2000ms for scroll to complete
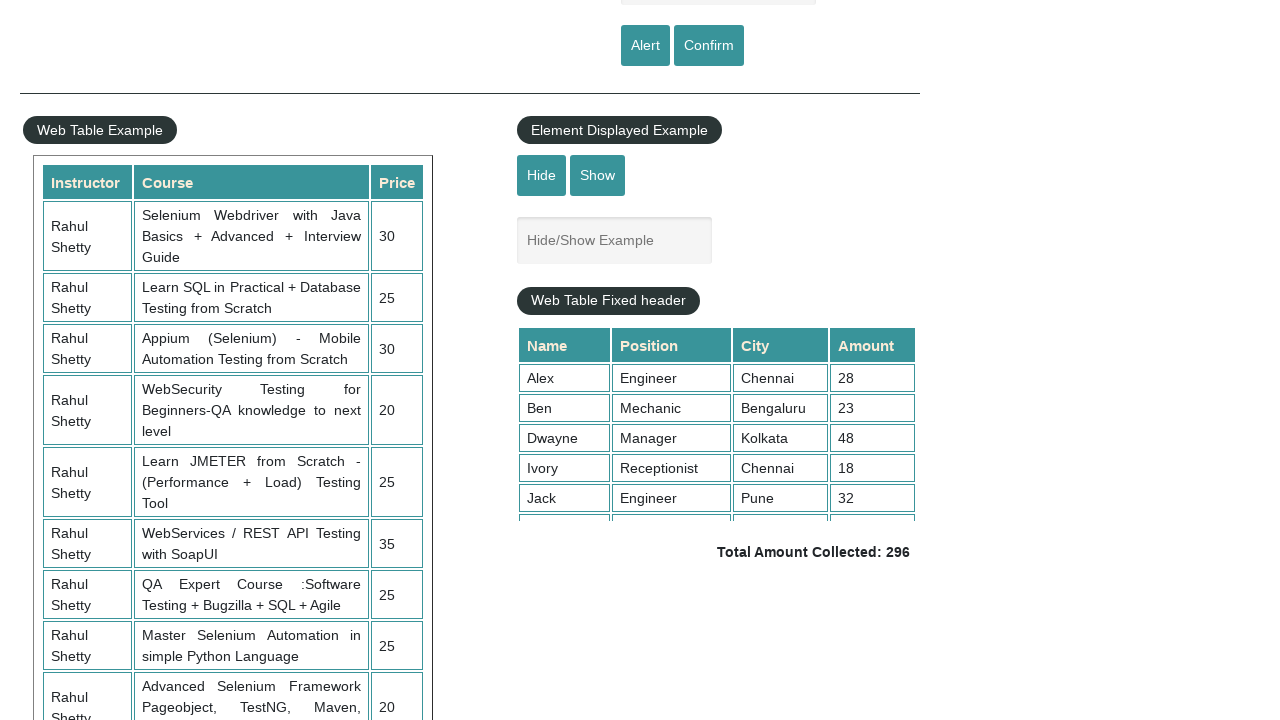

Scrolled the table element by 500 pixels
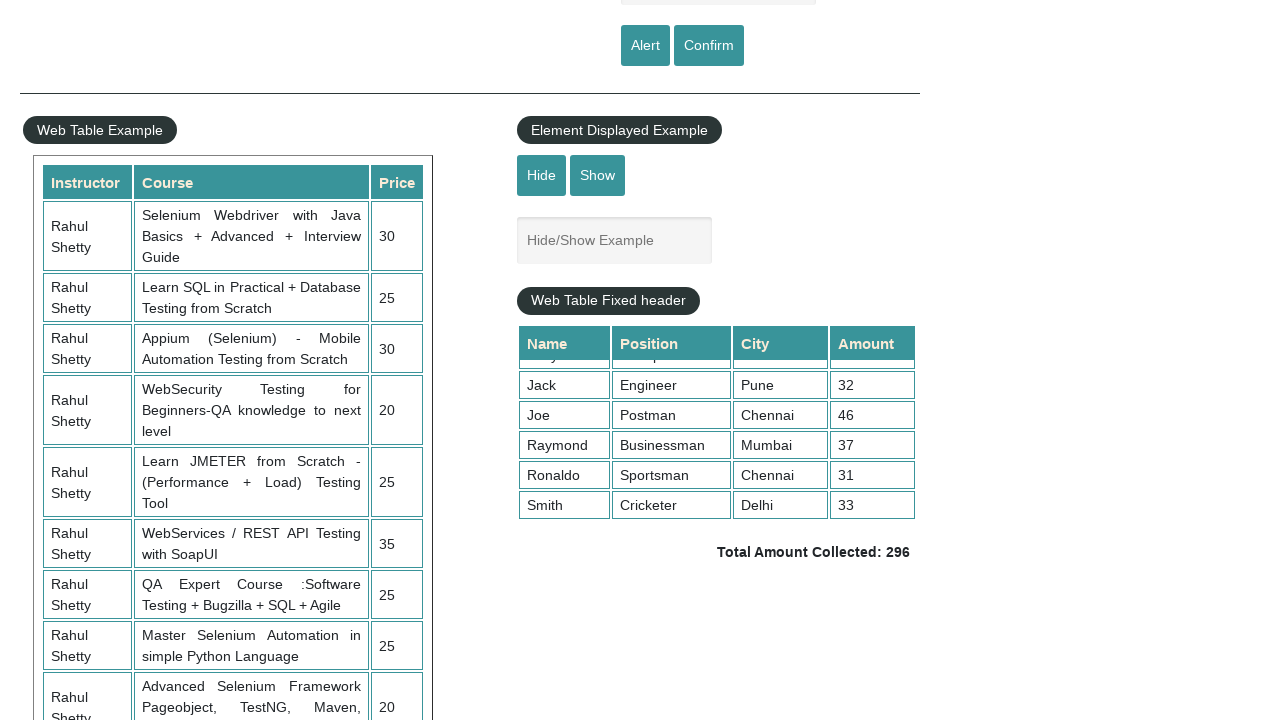

Retrieved all values from the 4th column of the table
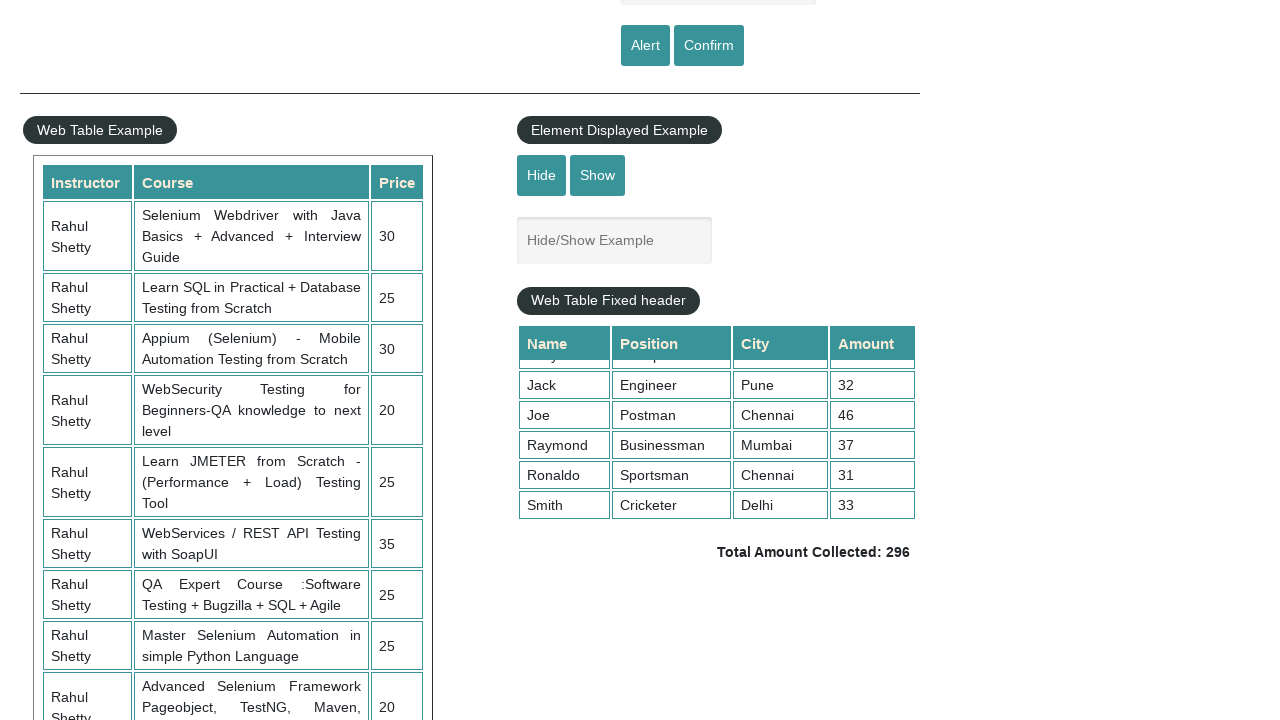

Calculated sum of column values: 296
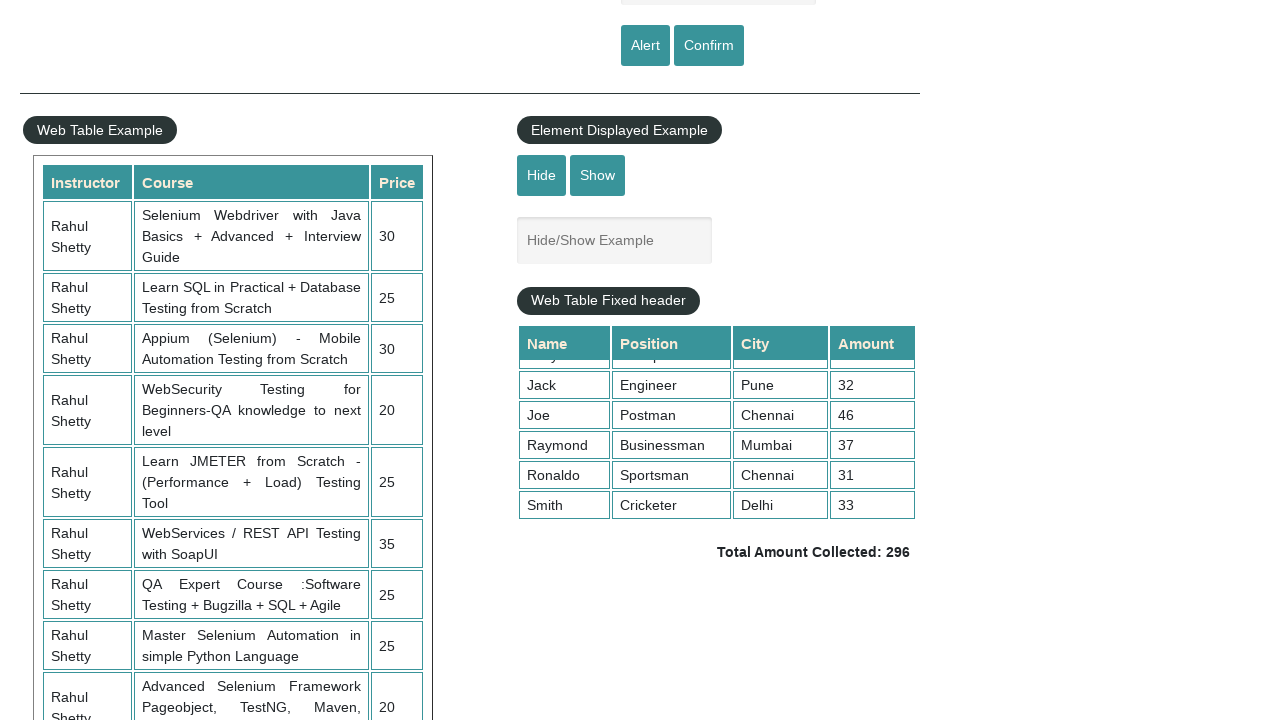

Retrieved the displayed total amount text
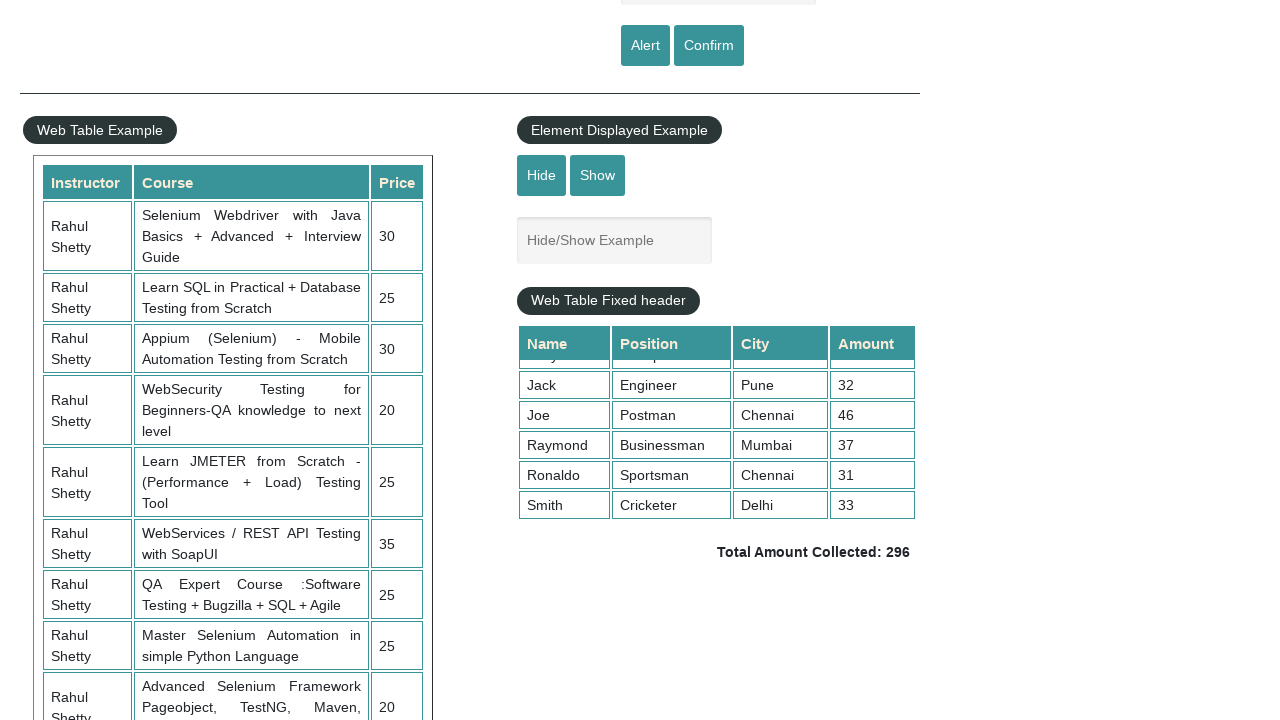

Parsed displayed total amount: 296
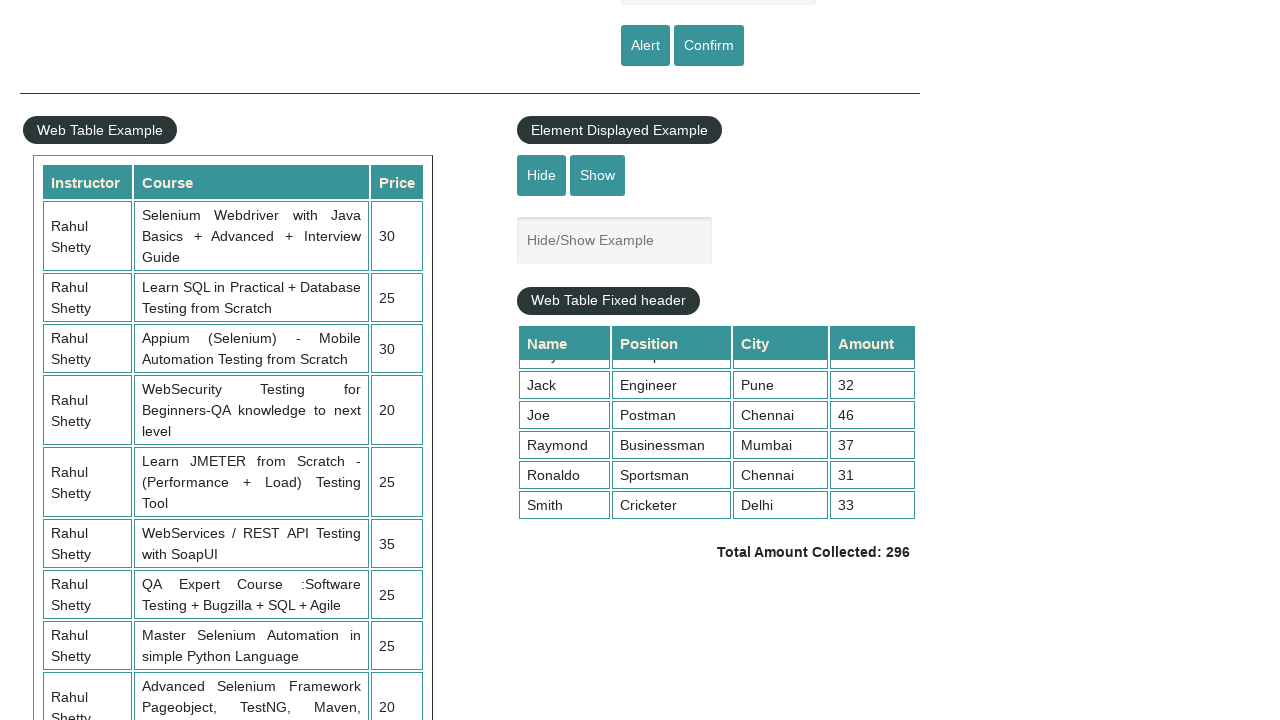

Verified calculated sum (296) matches displayed total (296)
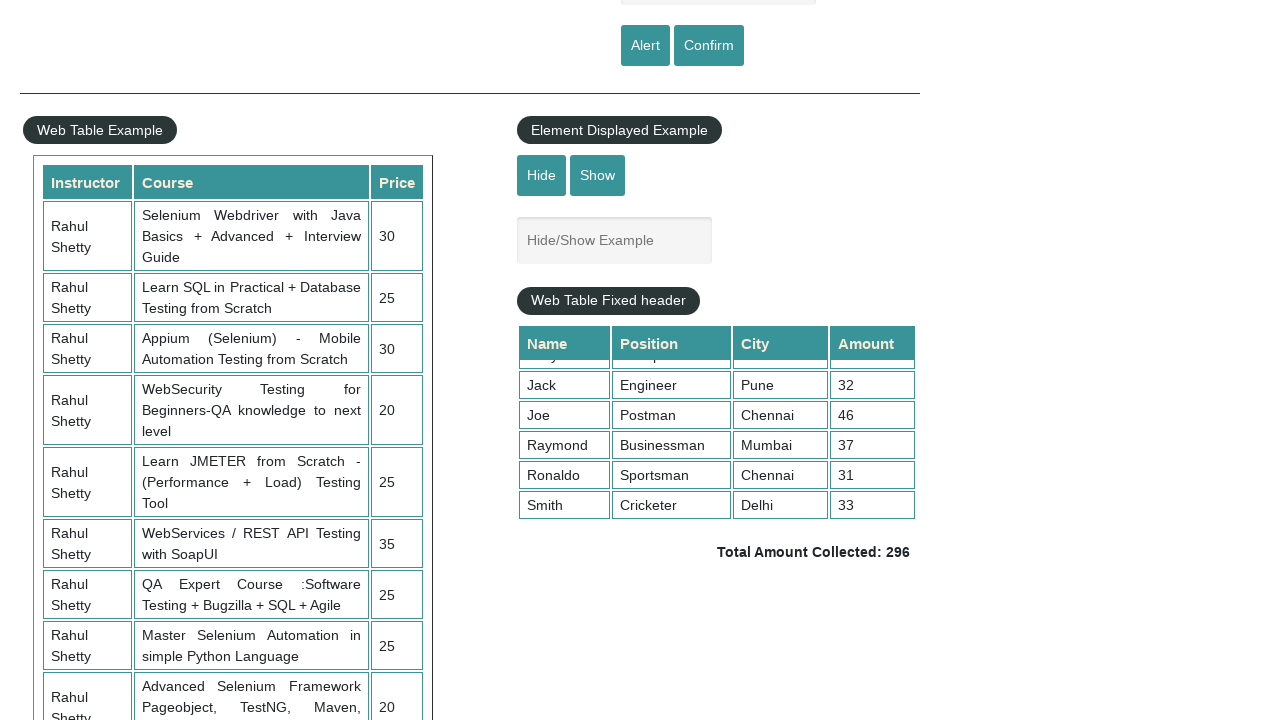

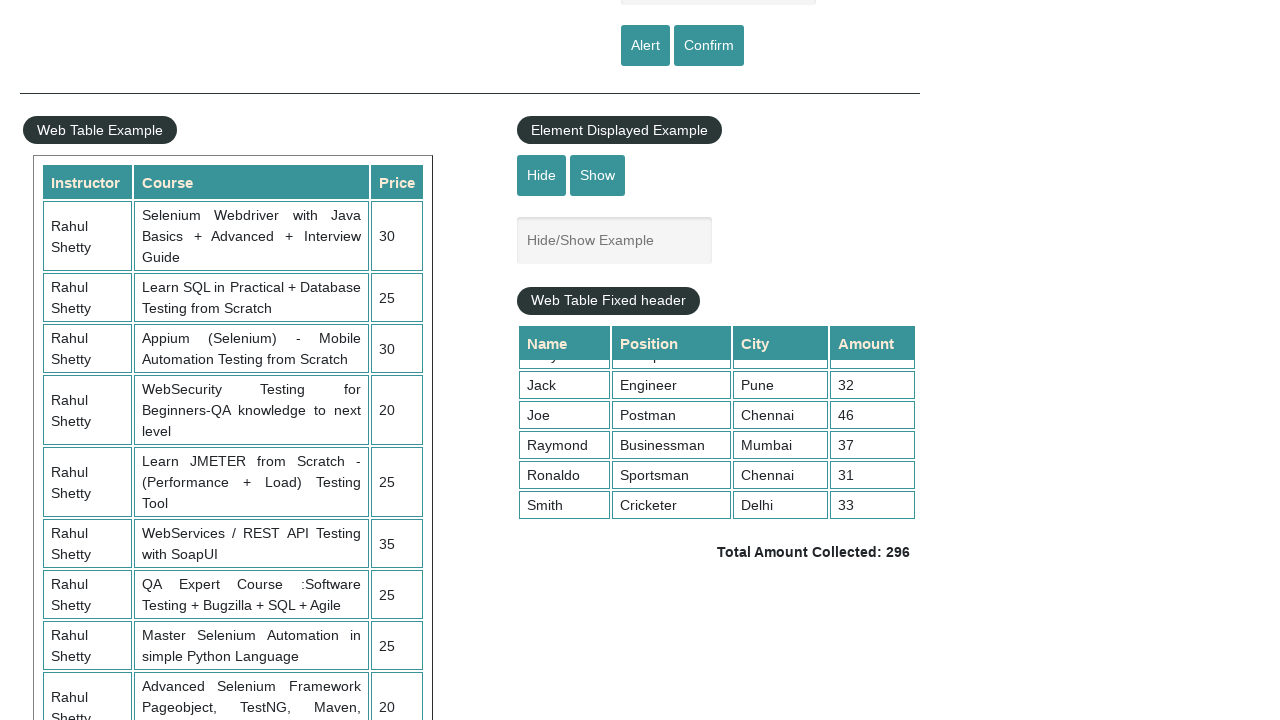